Tests window switching functionality by opening a new window and switching between parent and child windows

Starting URL: https://the-internet.herokuapp.com/

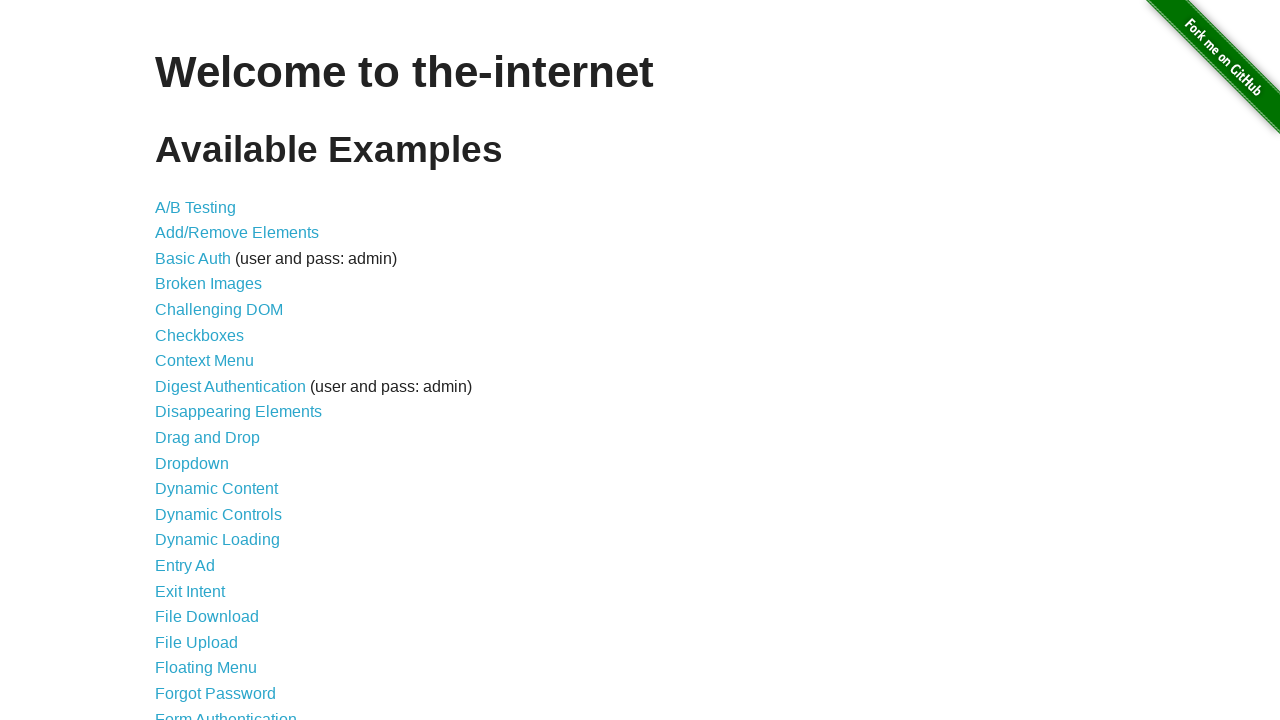

Clicked on 'Multiple Windows' link at (218, 369) on xpath=//a[text()='Multiple Windows']
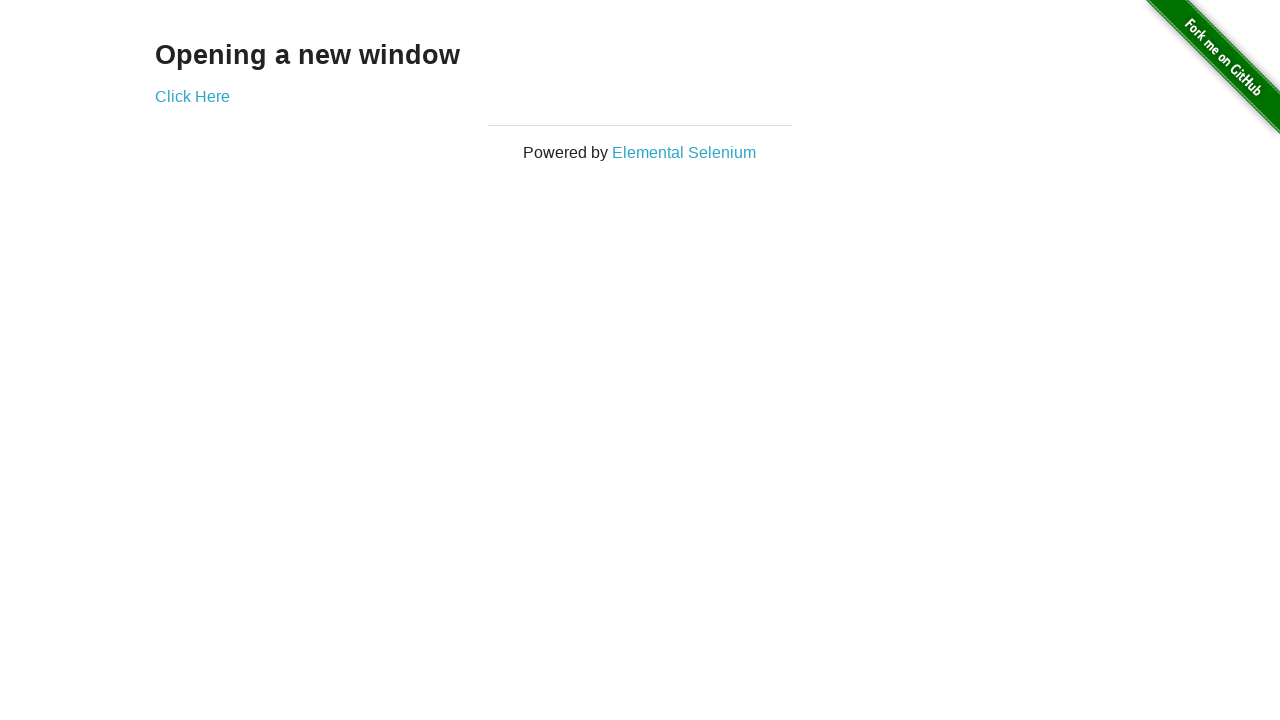

Clicked 'Click Here' link to open new window at (192, 96) on xpath=//a[text()='Click Here']
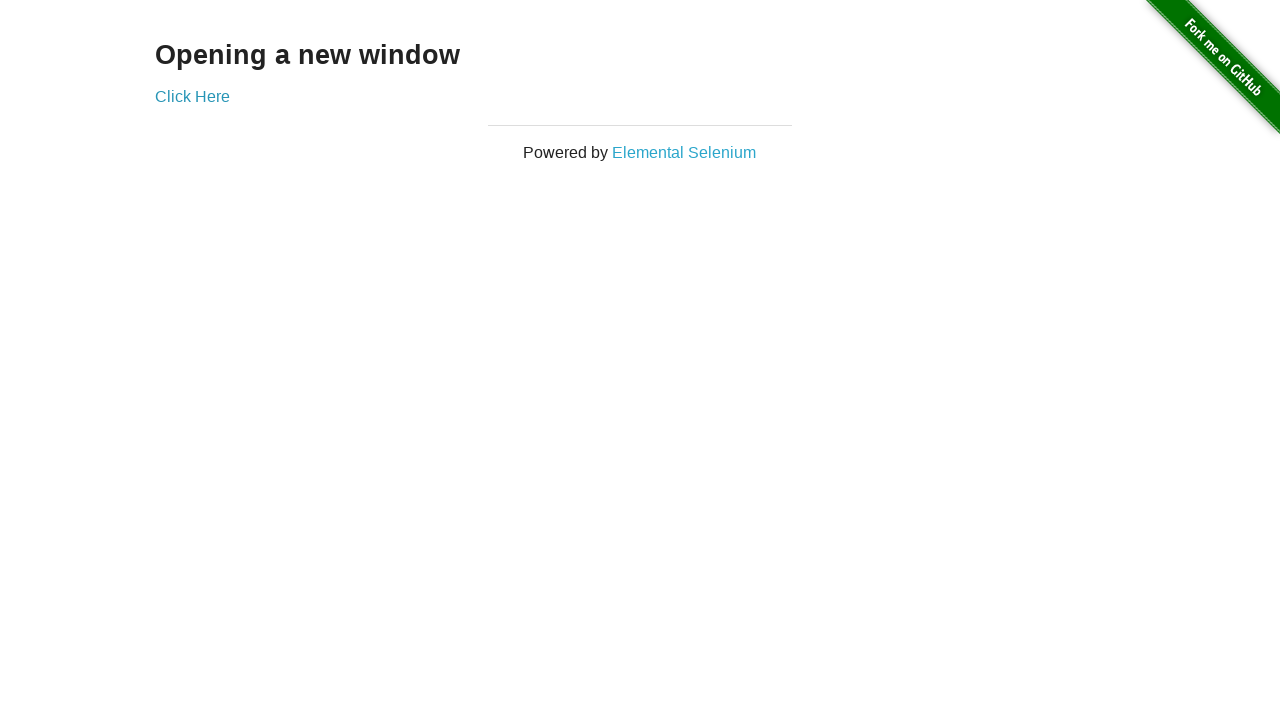

New window opened and captured
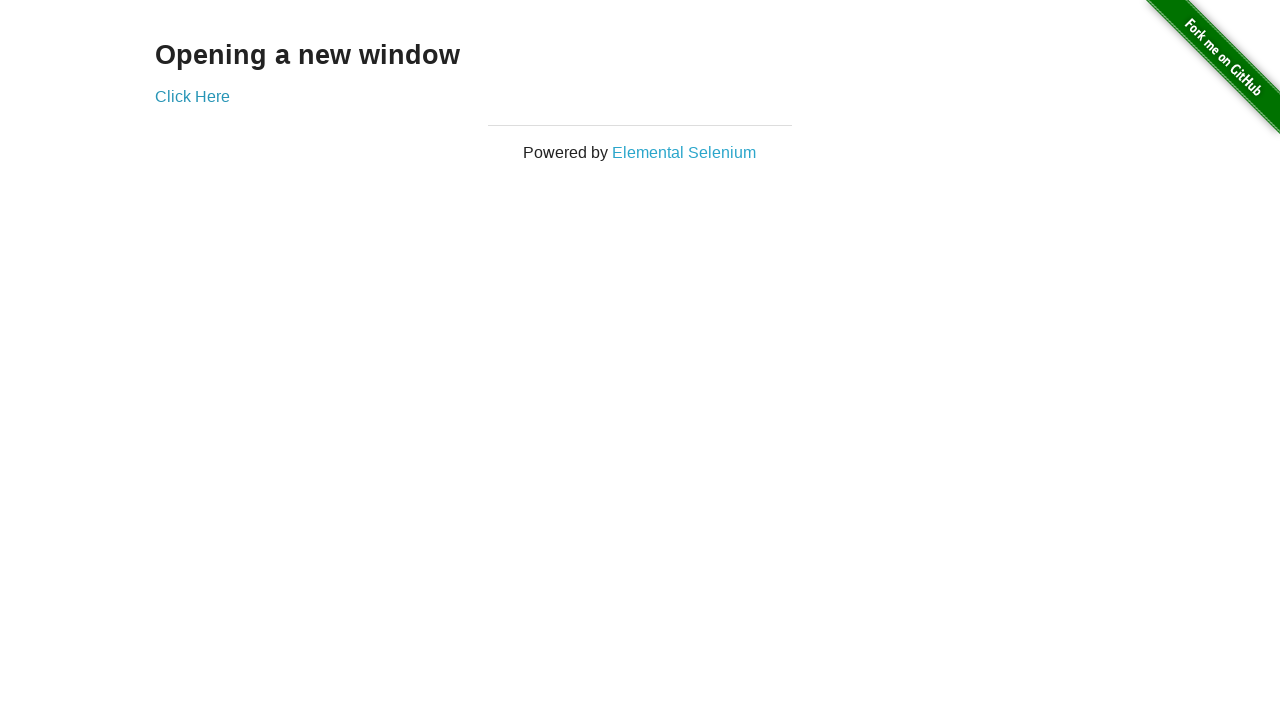

Retrieved title from new window: 'New Window'
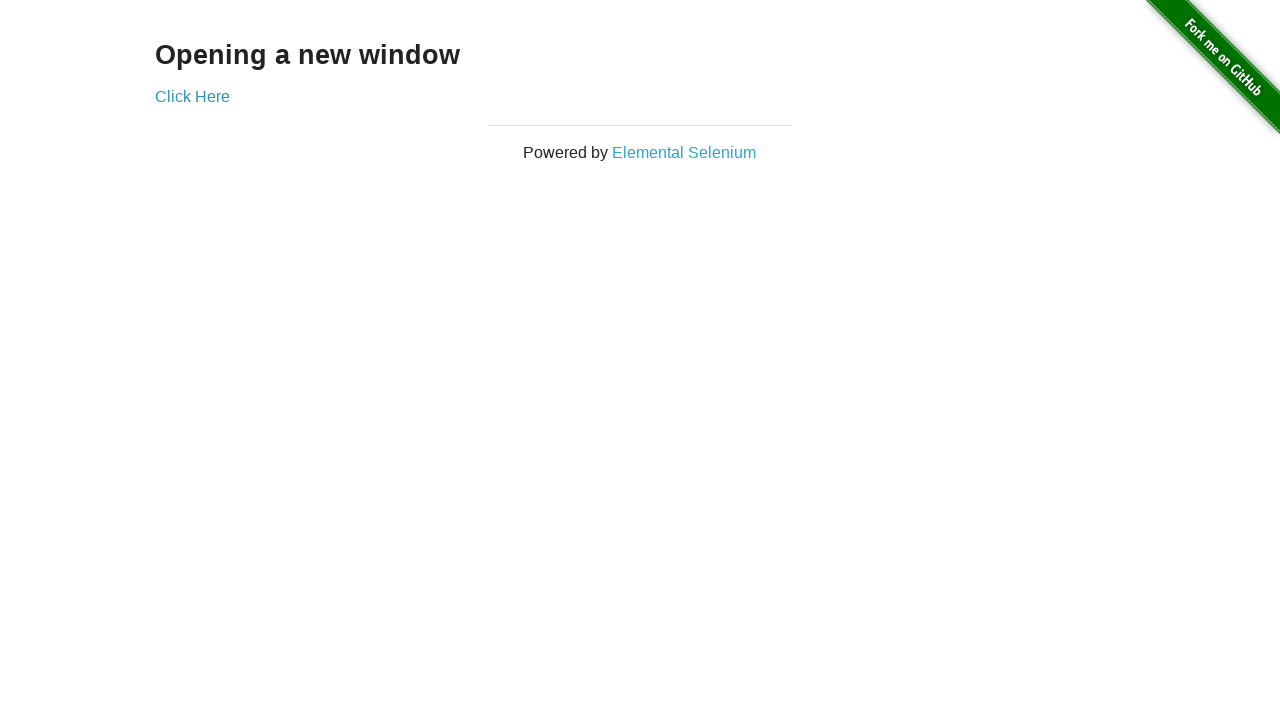

Retrieved text content from original page: 'Opening a new window'
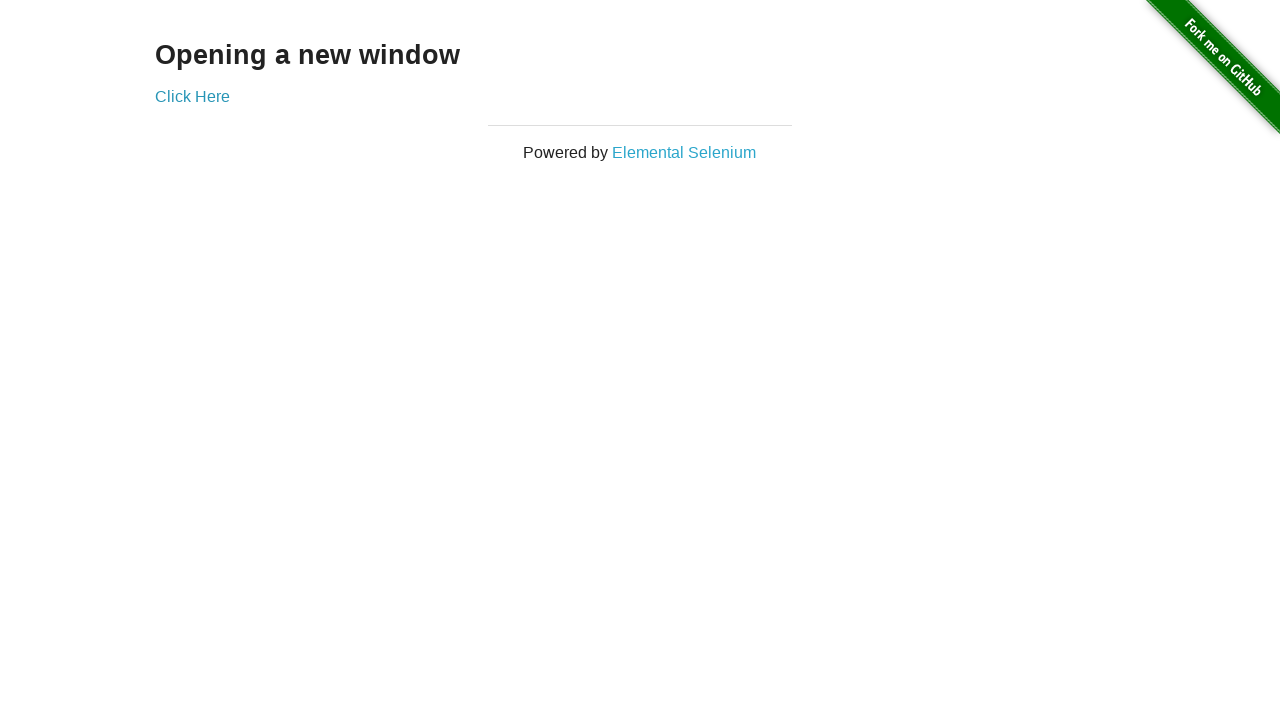

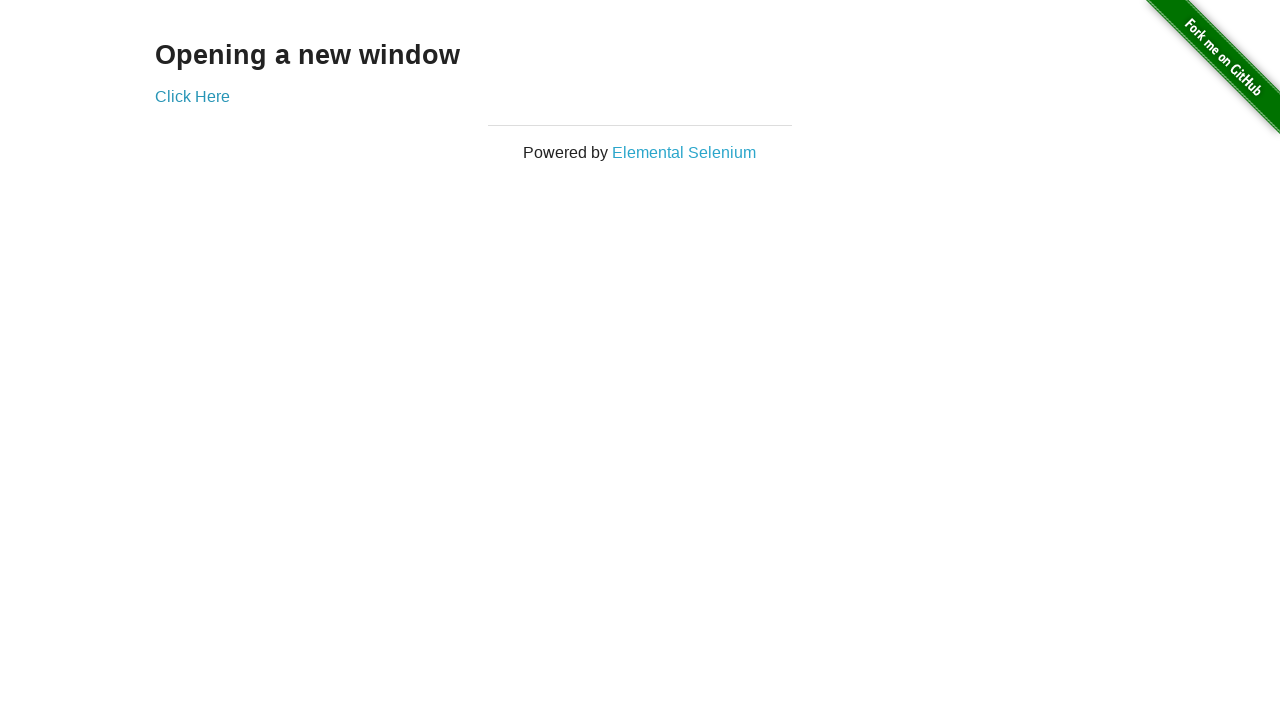